Tests browser navigation functionality by visiting GitHub pages, then using back and forward navigation controls to verify URL changes work correctly.

Starting URL: https://github.com/

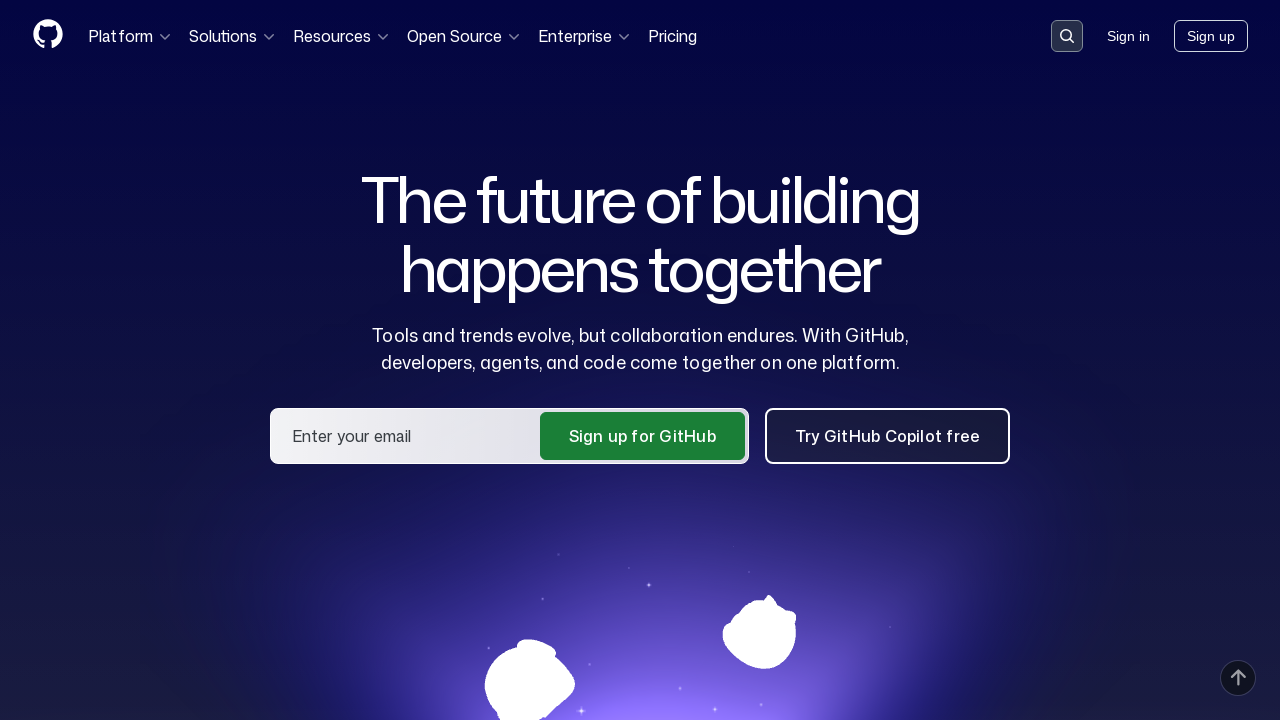

Navigated to GitHub user profile page (HamidurRahman1)
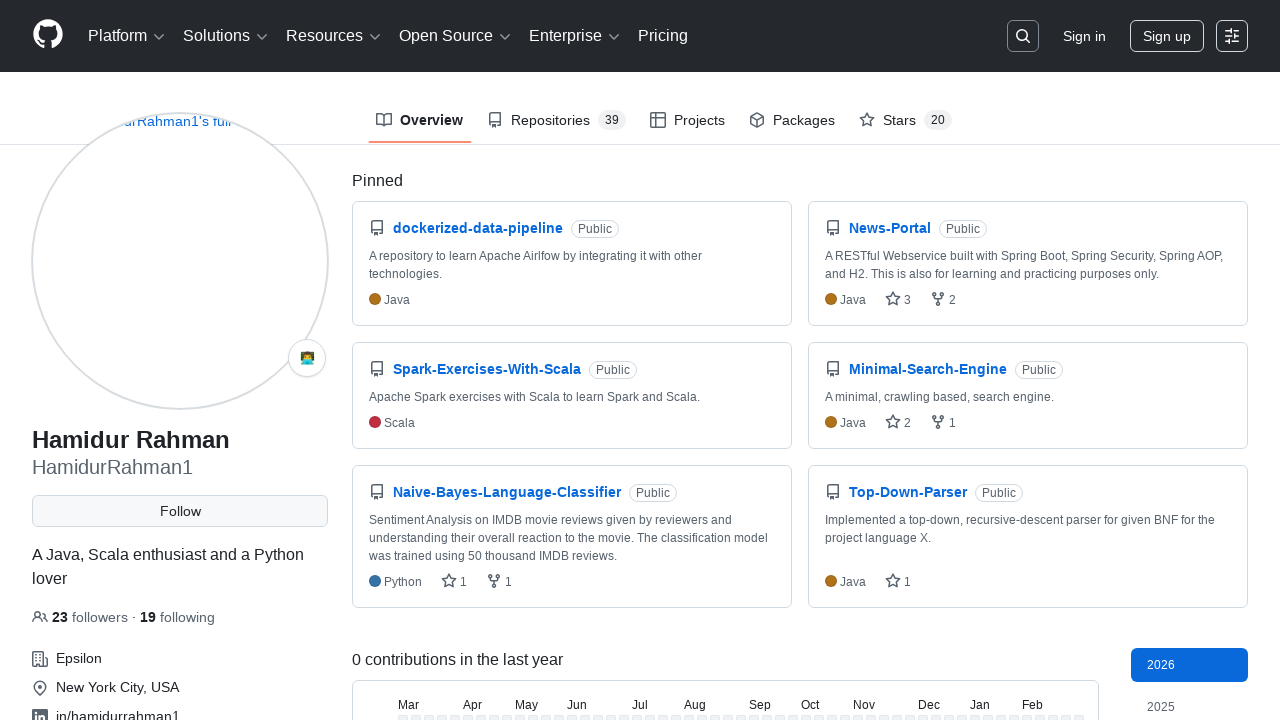

User profile page loaded (domcontentloaded)
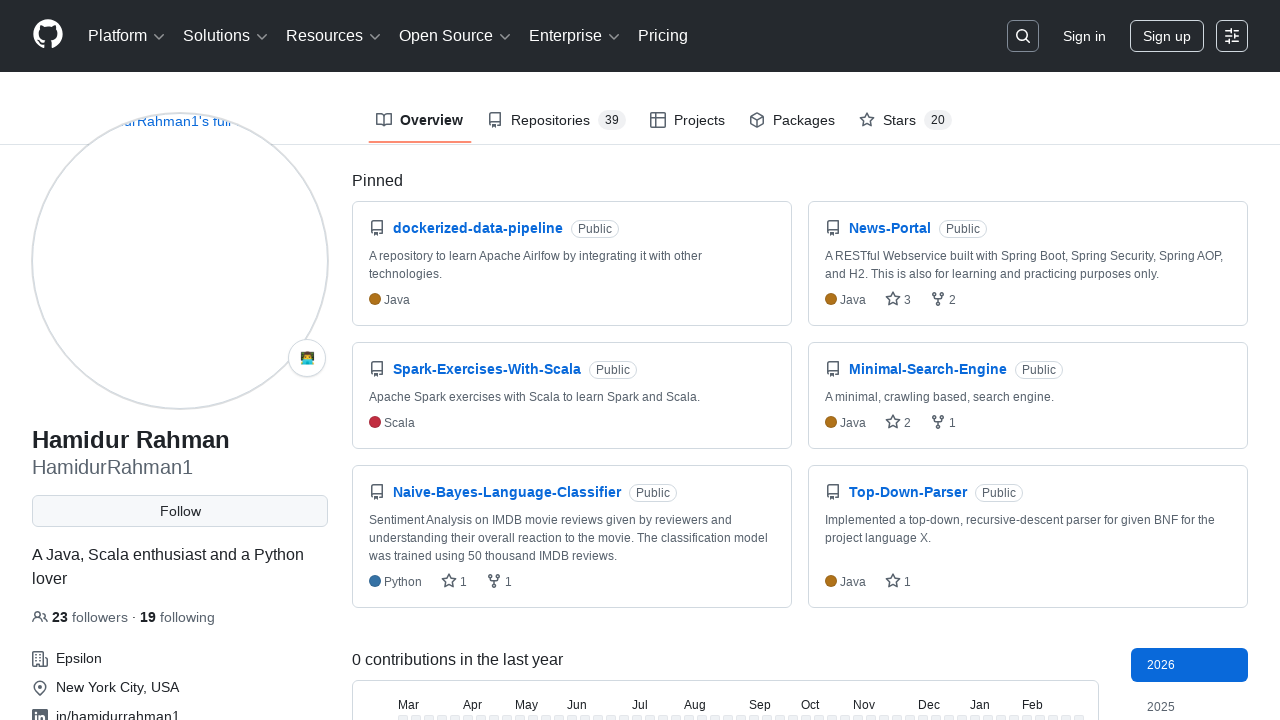

Navigated back to previous page using browser back button
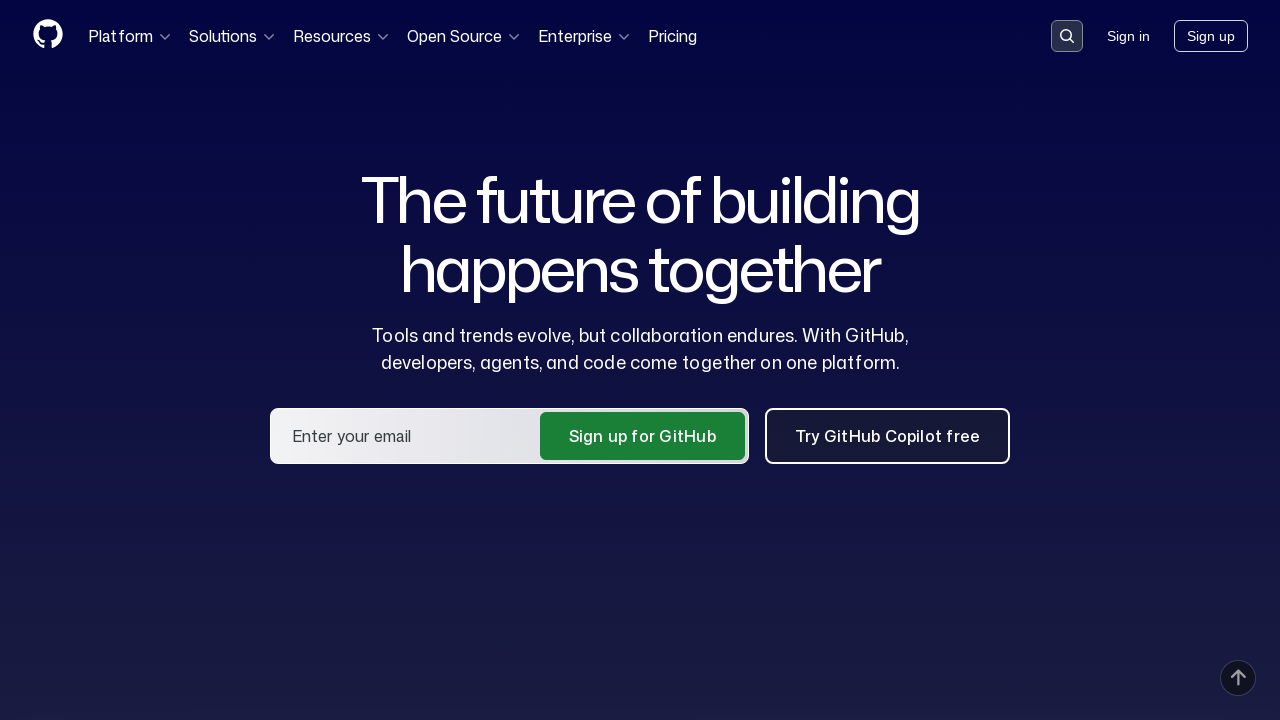

Previous page loaded (domcontentloaded)
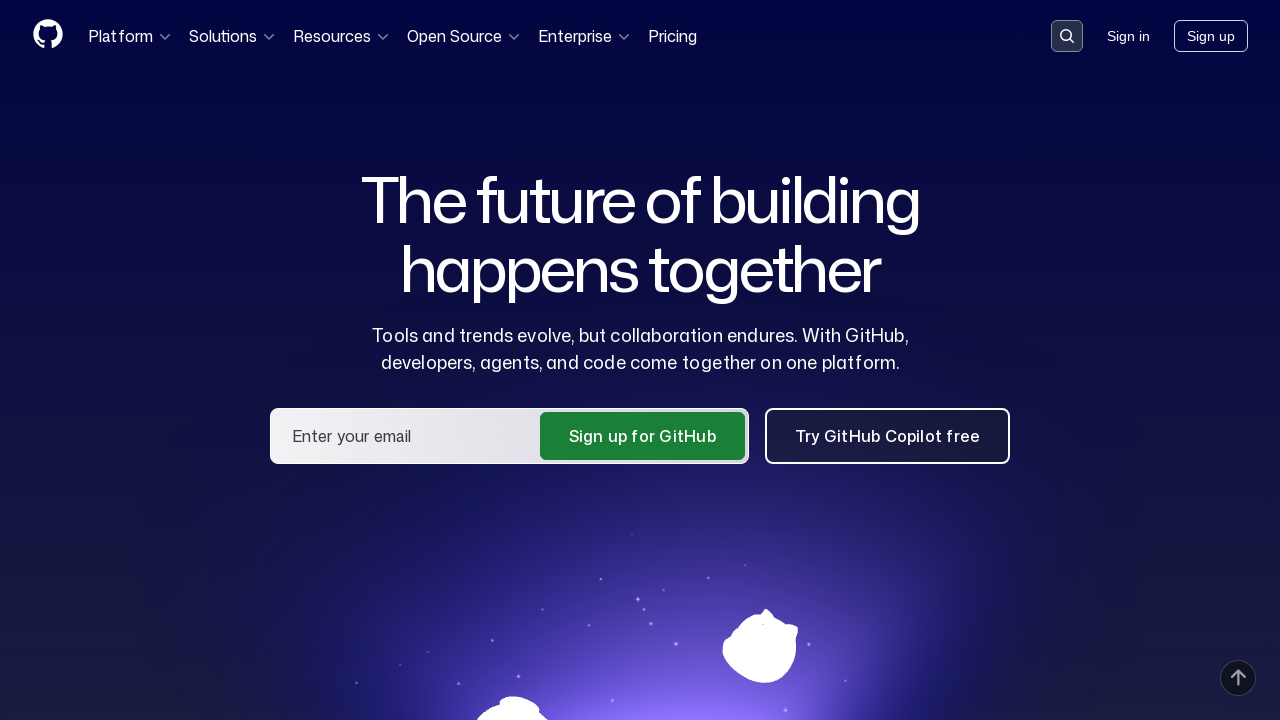

Navigated forward to user profile page using browser forward button
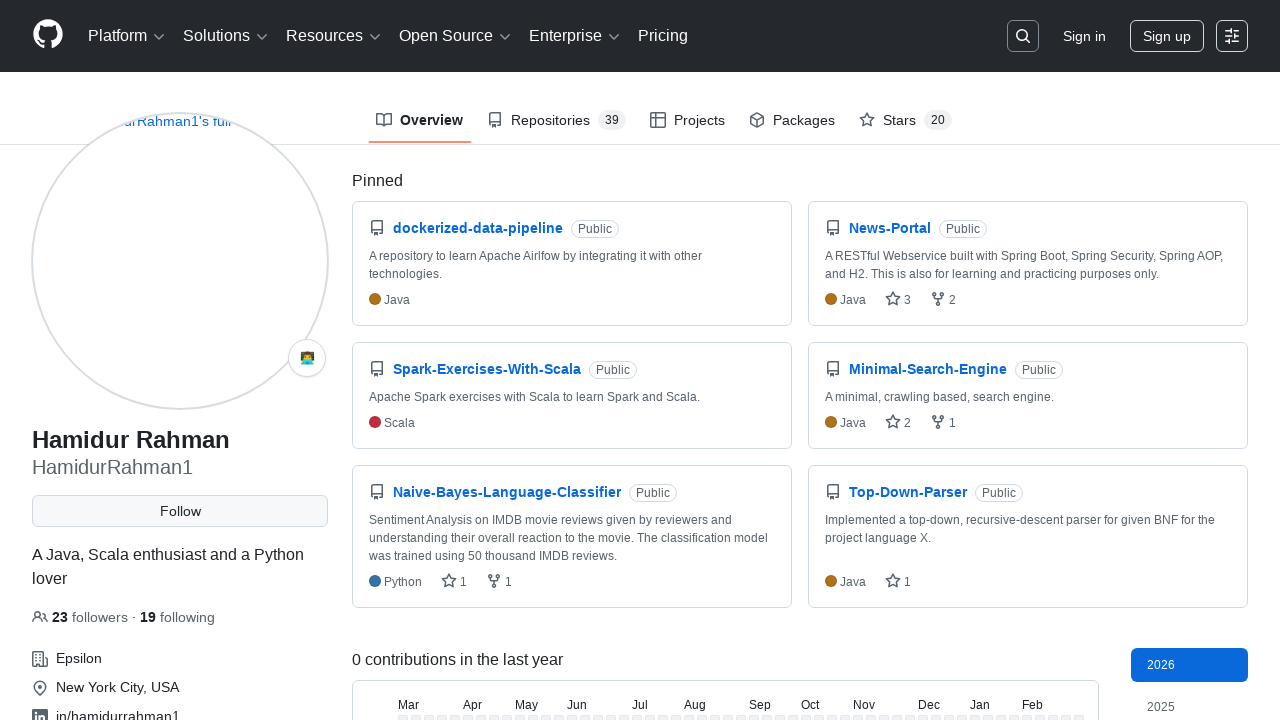

User profile page loaded again (domcontentloaded)
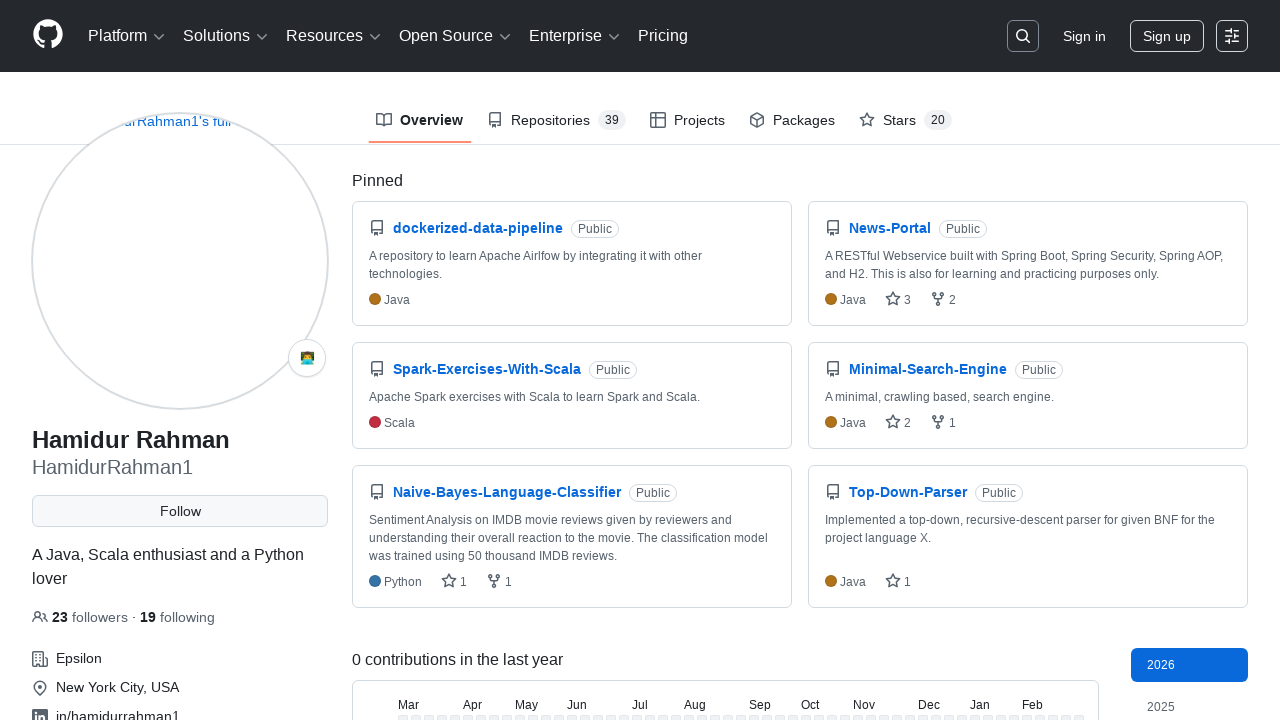

Verified URL matches expected user profile URL
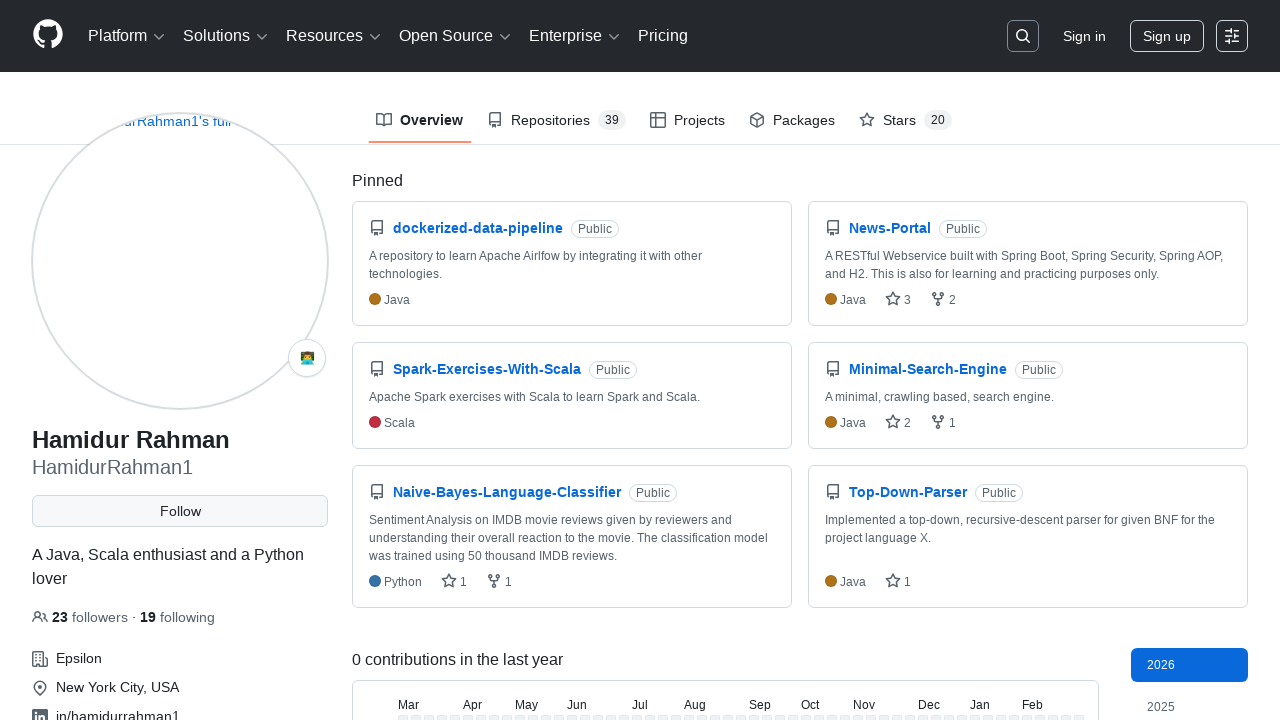

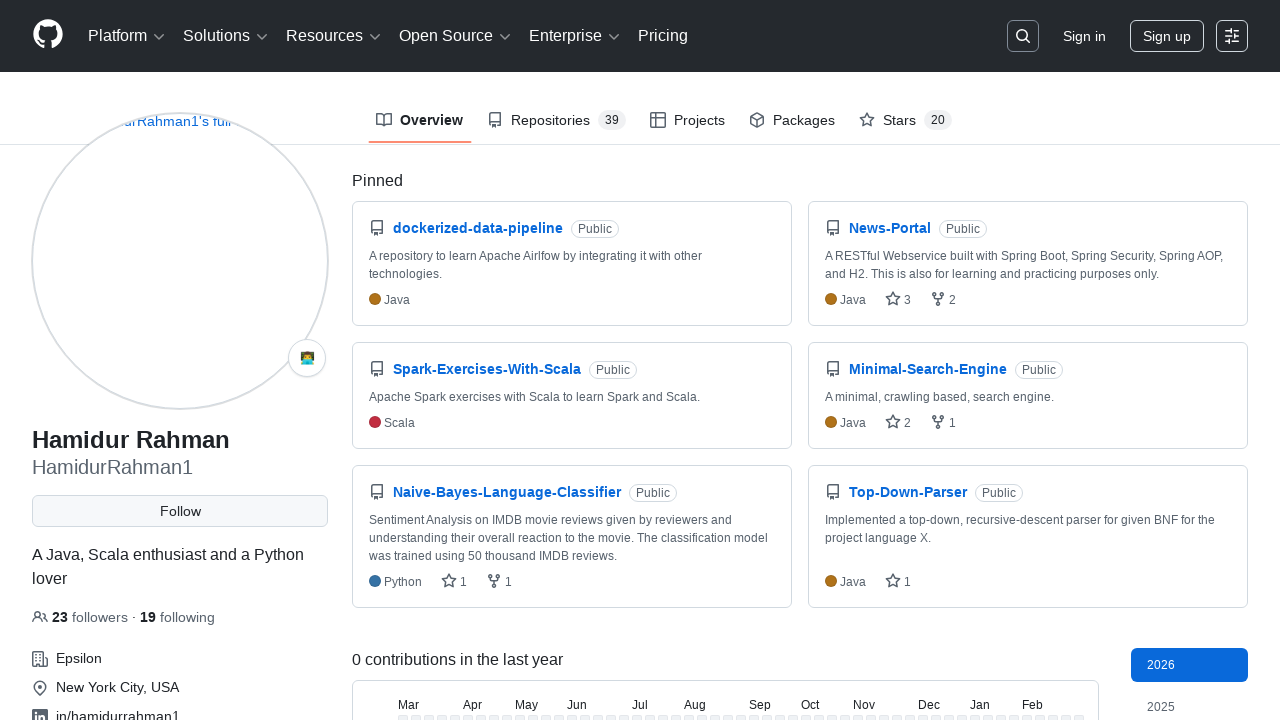